Tests adding and removing elements dynamically on a page by clicking Add Element button multiple times and then removing all added elements

Starting URL: https://the-internet.herokuapp.com/add_remove_elements/

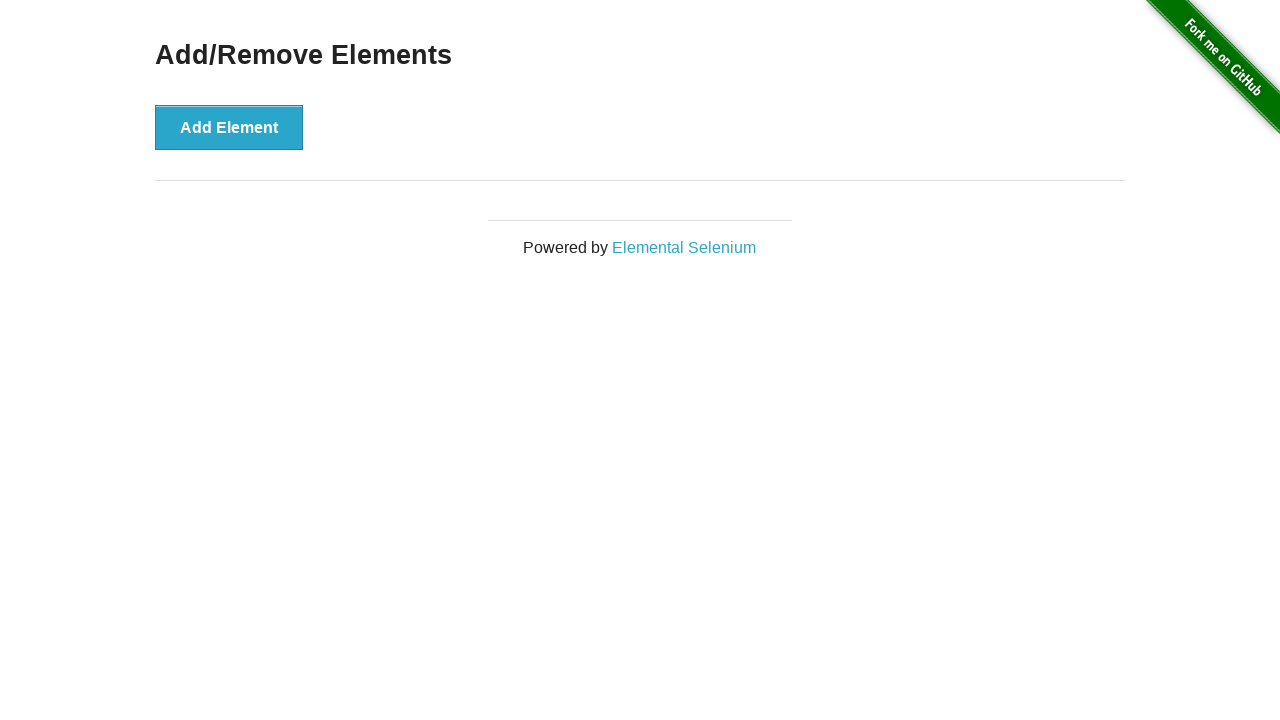

Clicked Add Element button (first time) at (229, 127) on xpath=//button[contains(text(),'Add Element')]
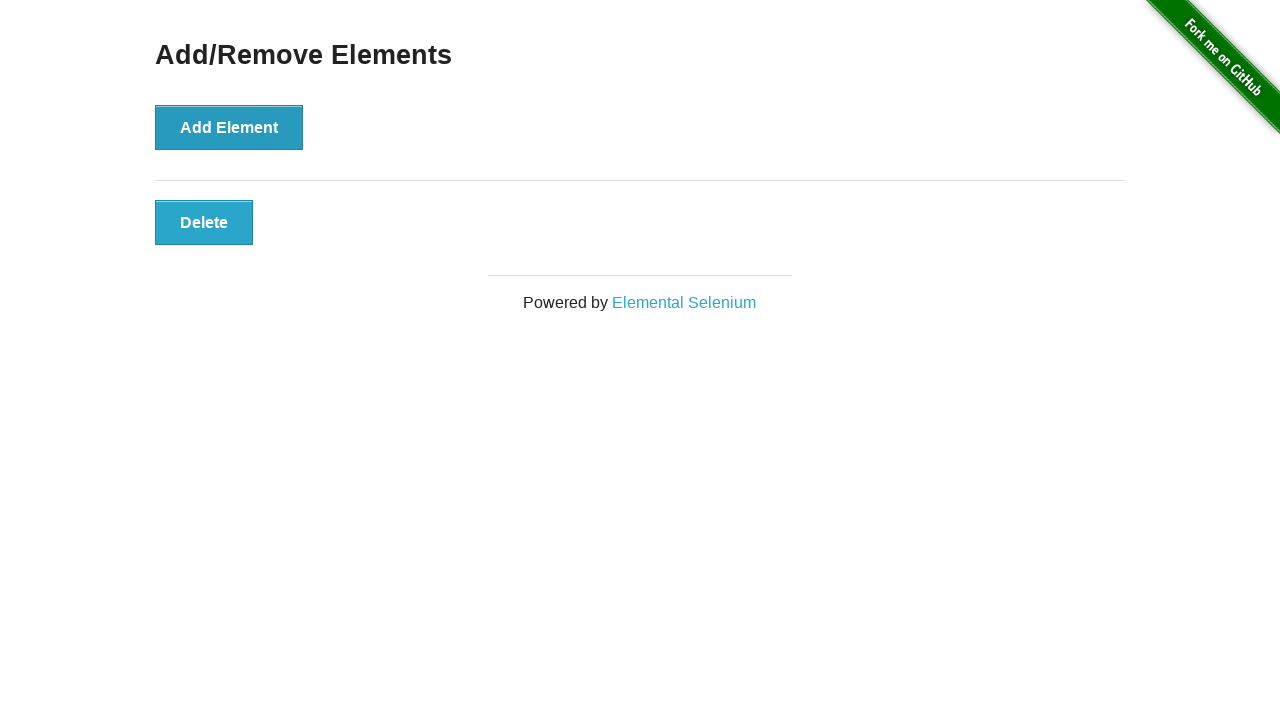

Clicked Add Element button (second time) at (229, 127) on xpath=/html[1]/body[1]/div[2]/div[1]/div[1]/button[1]
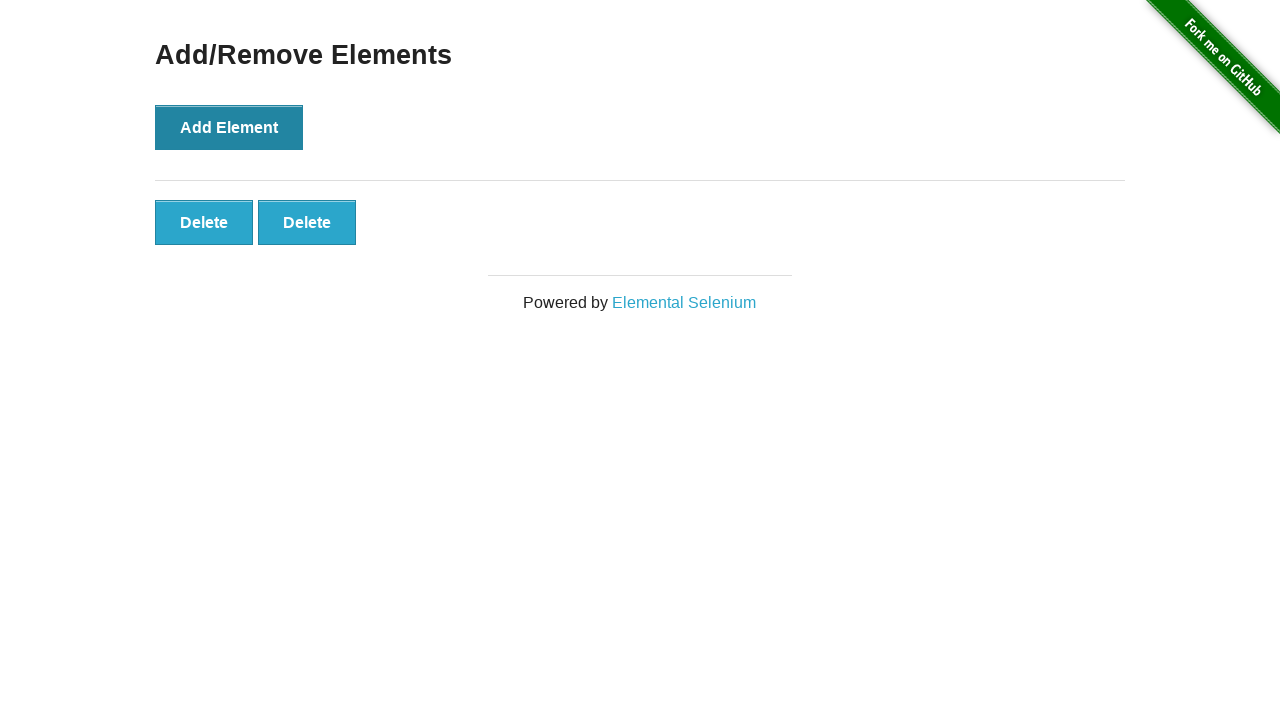

Clicked Add Element button (third time) at (229, 127) on xpath=//button[contains(text(),'Element')]
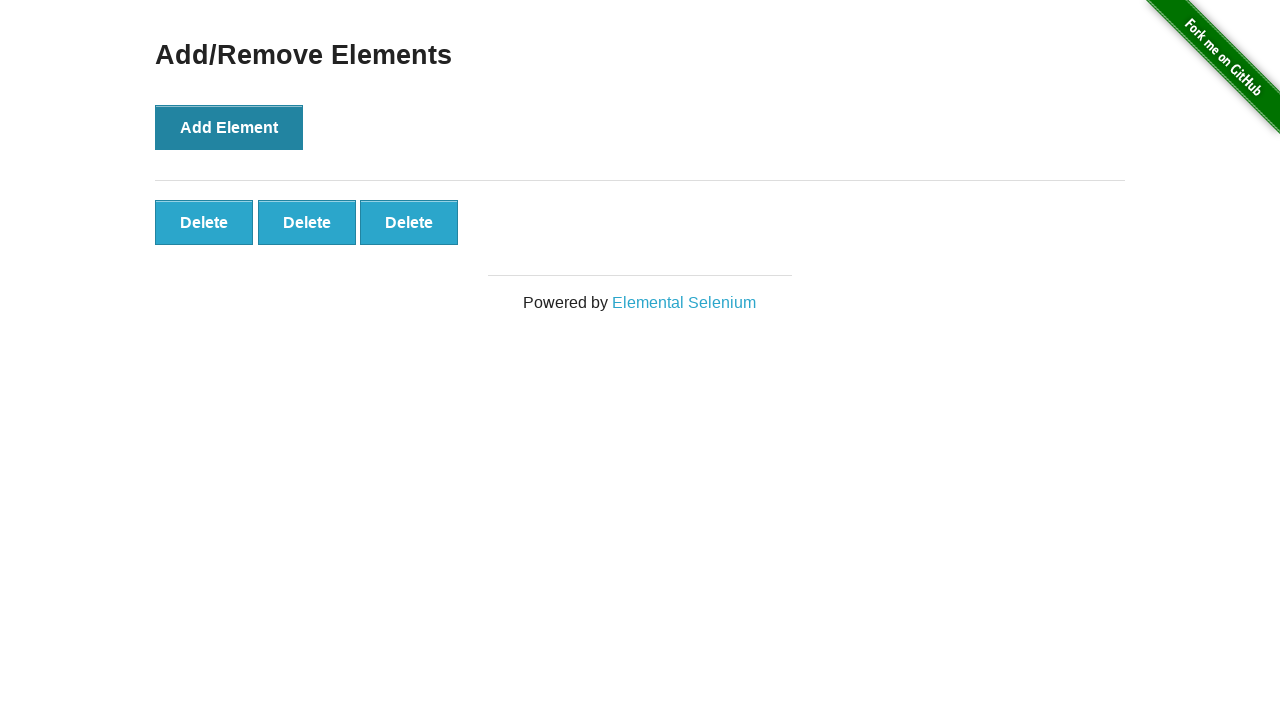

Retrieved count of added elements: 3
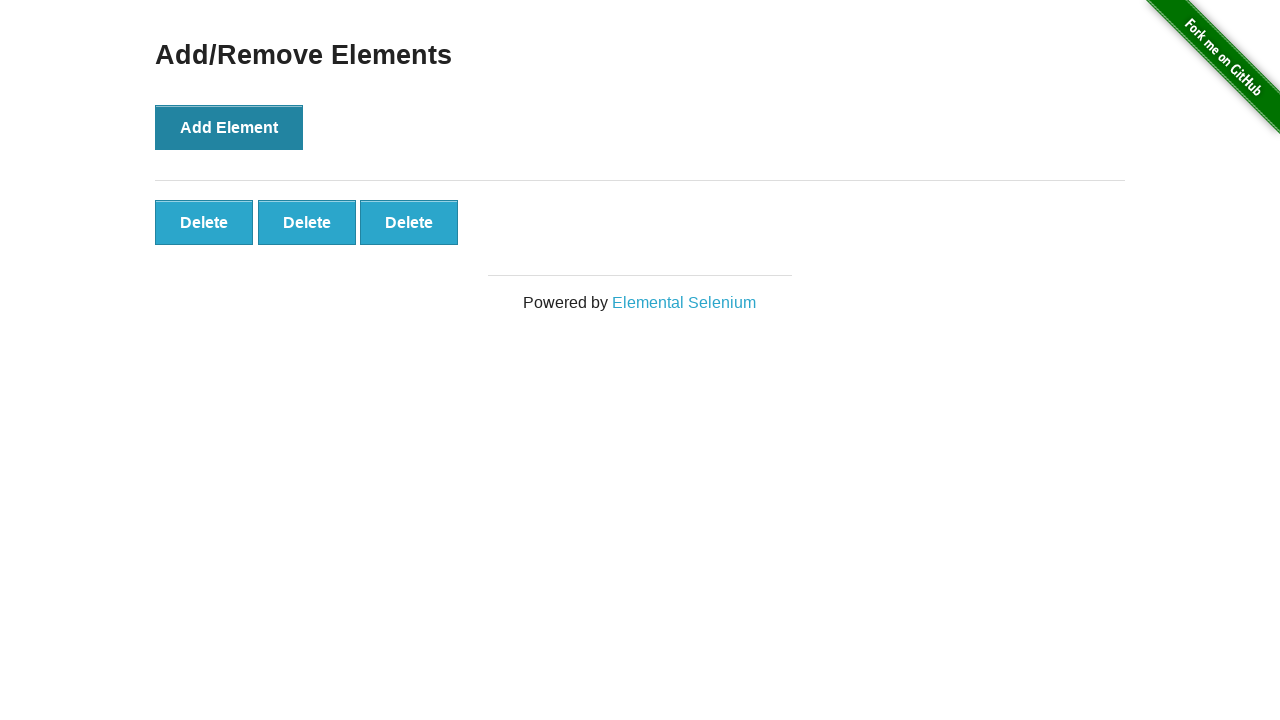

Removed added element 1 at (204, 222) on .added-manually >> nth=0
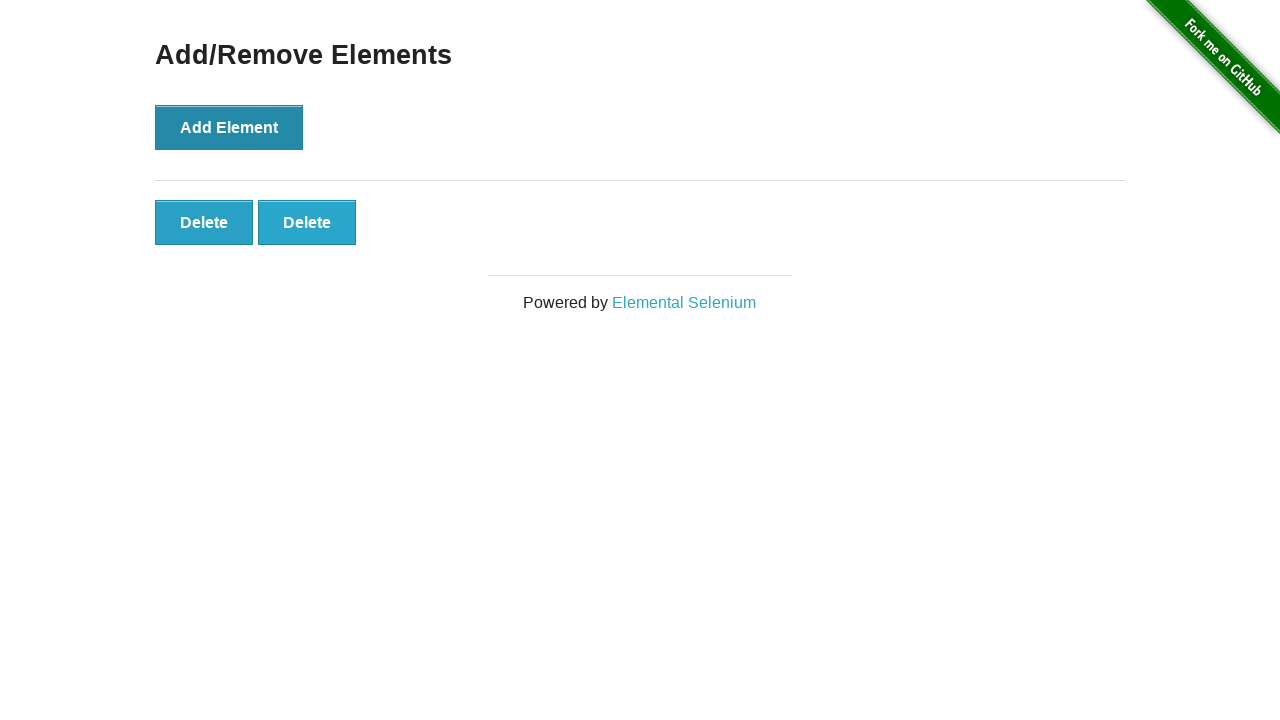

Removed added element 2 at (204, 222) on .added-manually >> nth=0
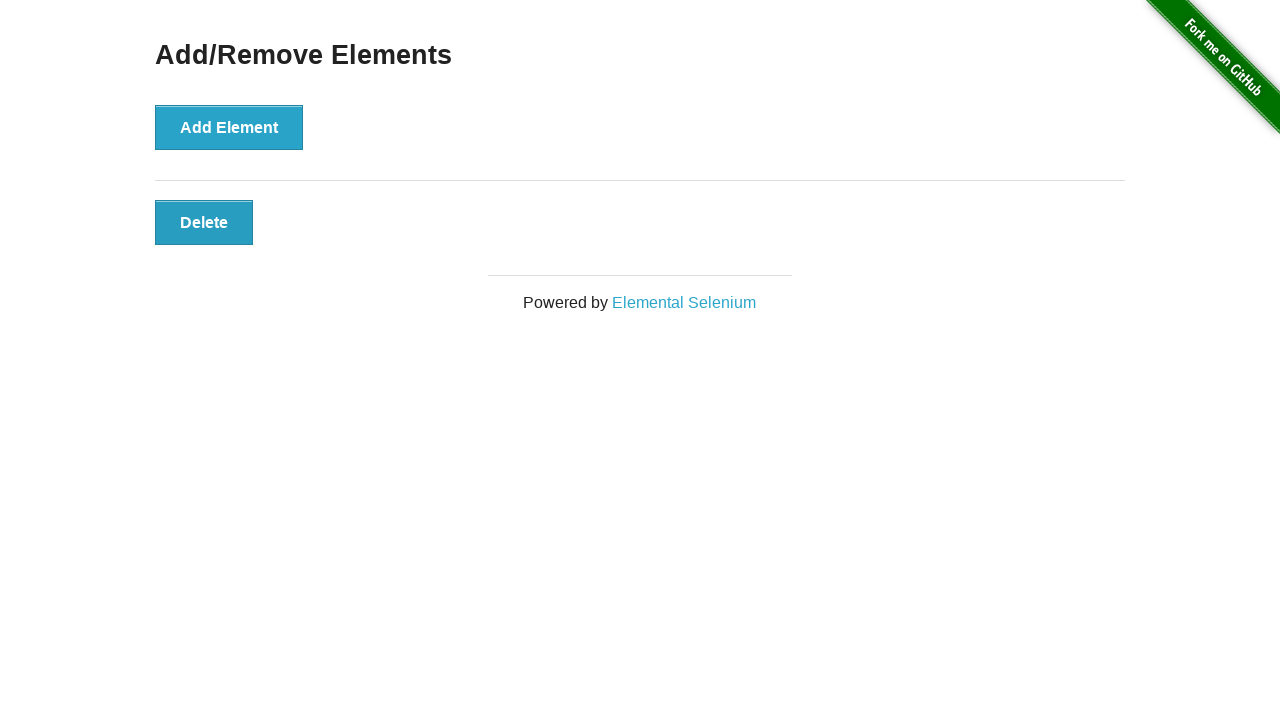

Removed added element 3 at (204, 222) on .added-manually >> nth=0
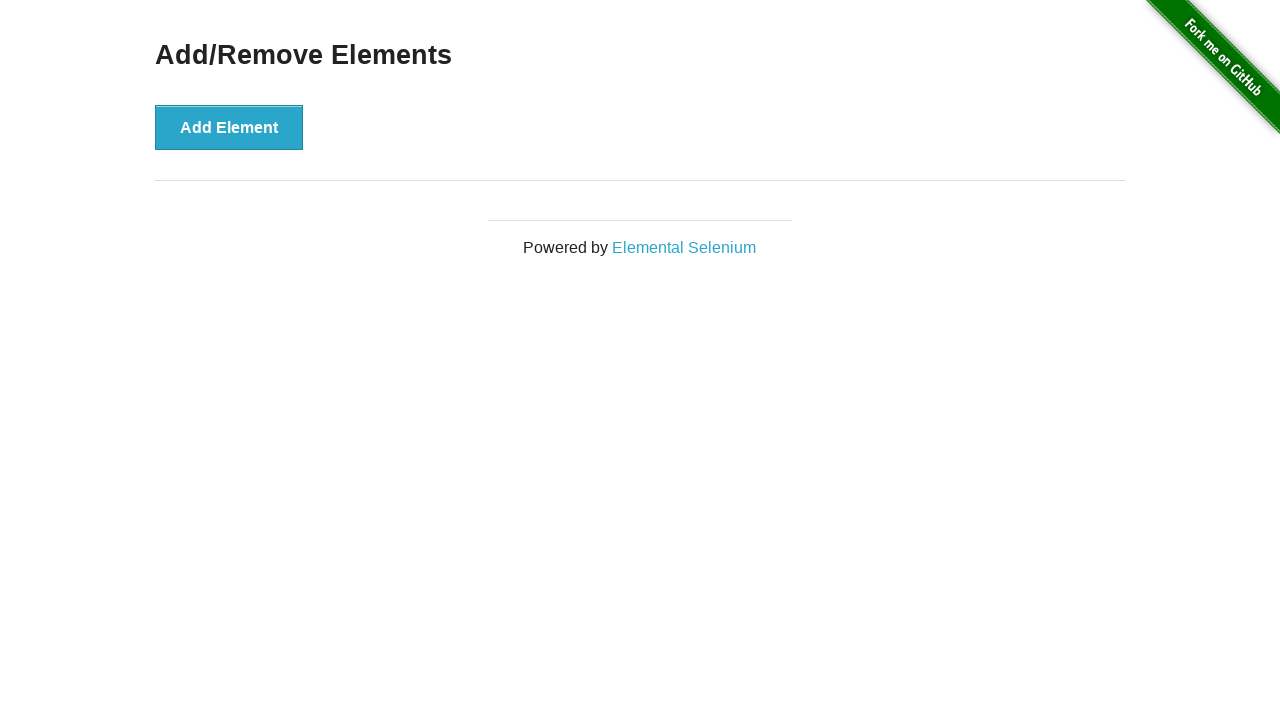

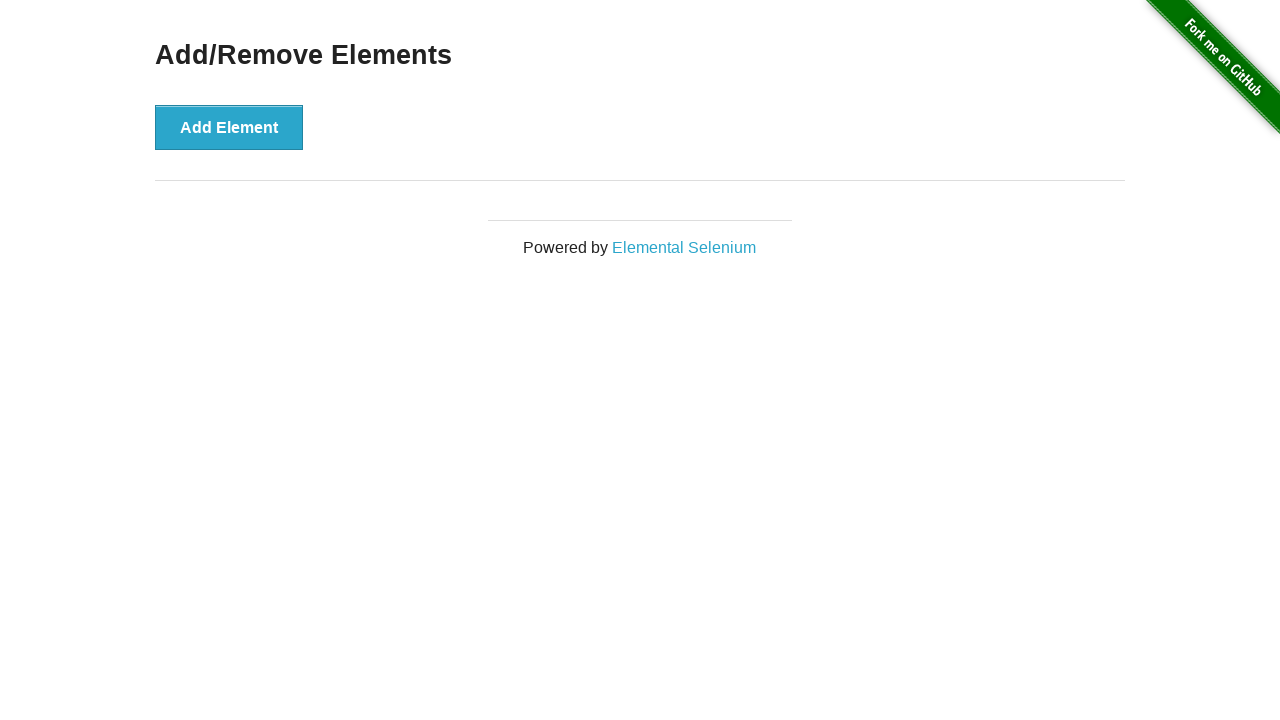